Tests text input functionality by entering text into a field and clicking a button to verify the button text changes

Starting URL: http://uitestingplayground.com/textinput

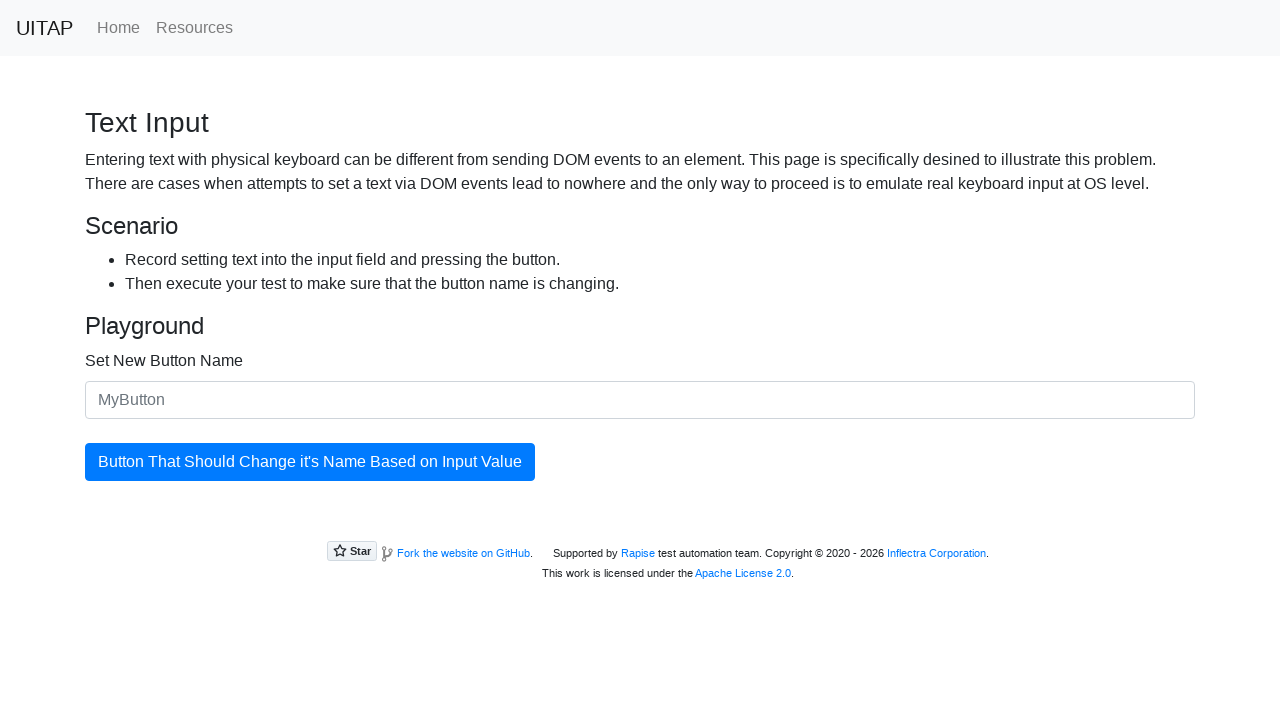

Filled text input field with 'ScyPro' on #newButtonName
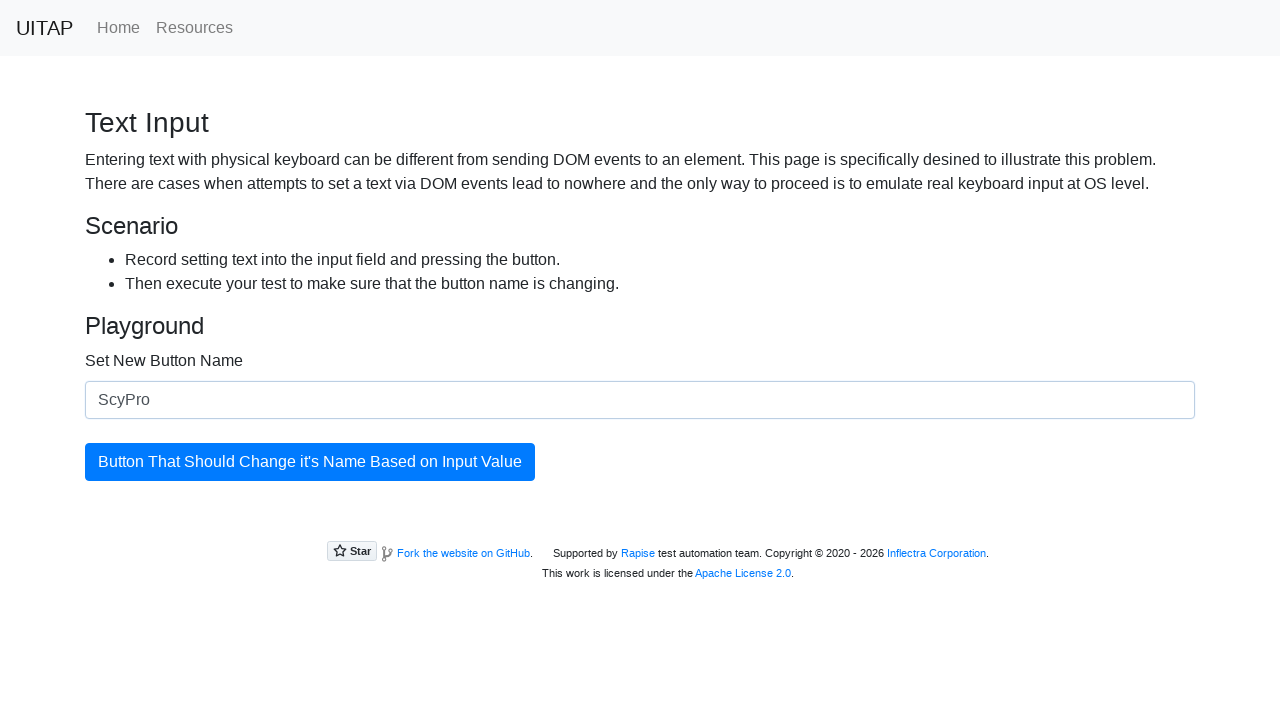

Clicked the blue primary button at (310, 462) on button.btn.btn-primary
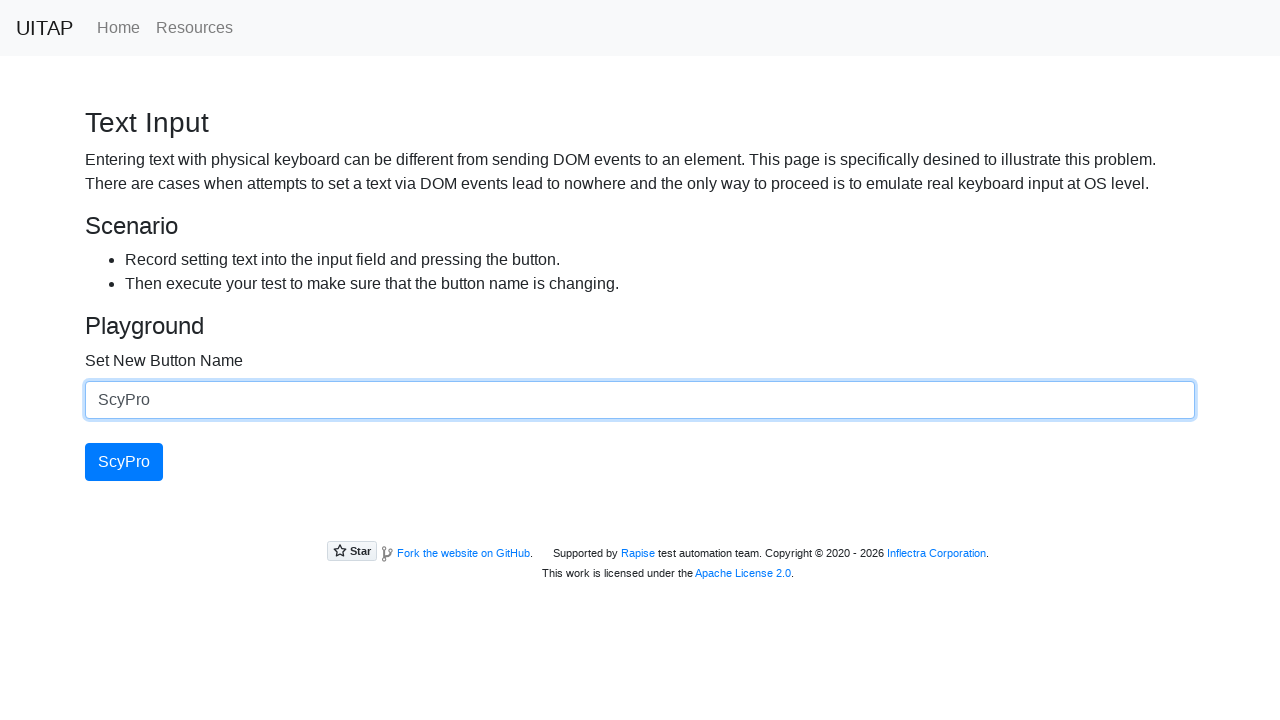

Button is visible after click, confirming text change
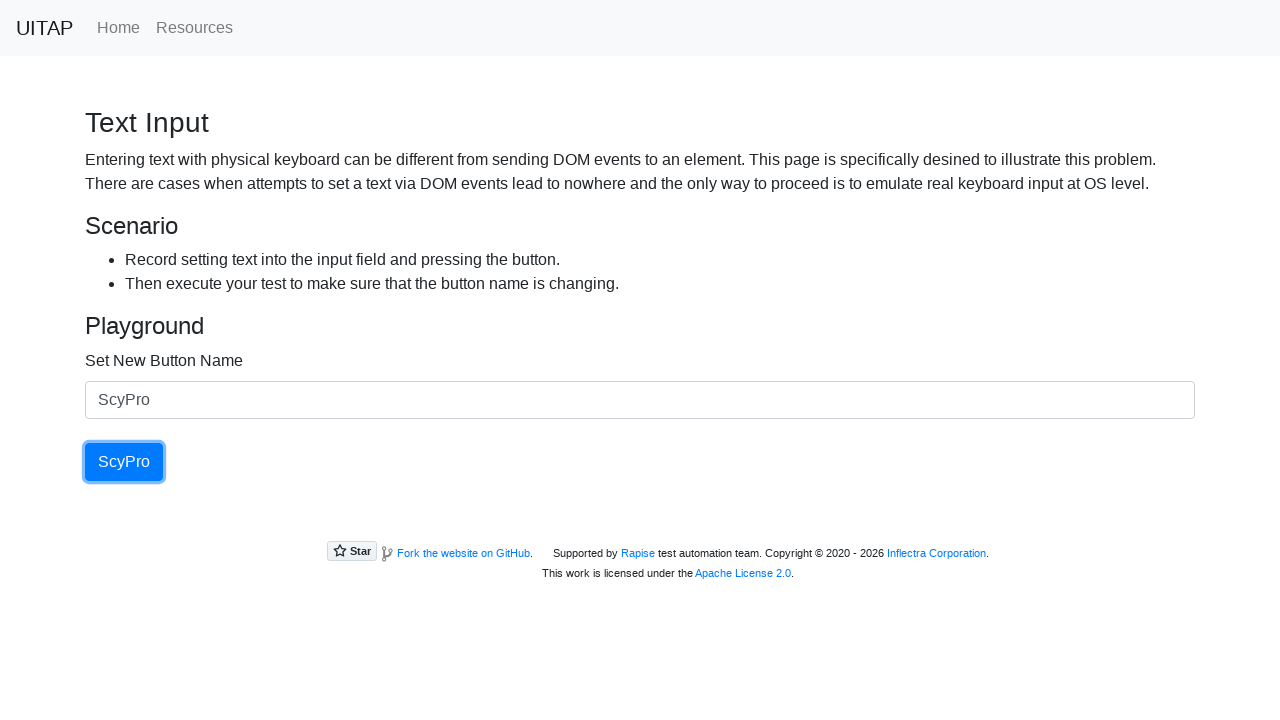

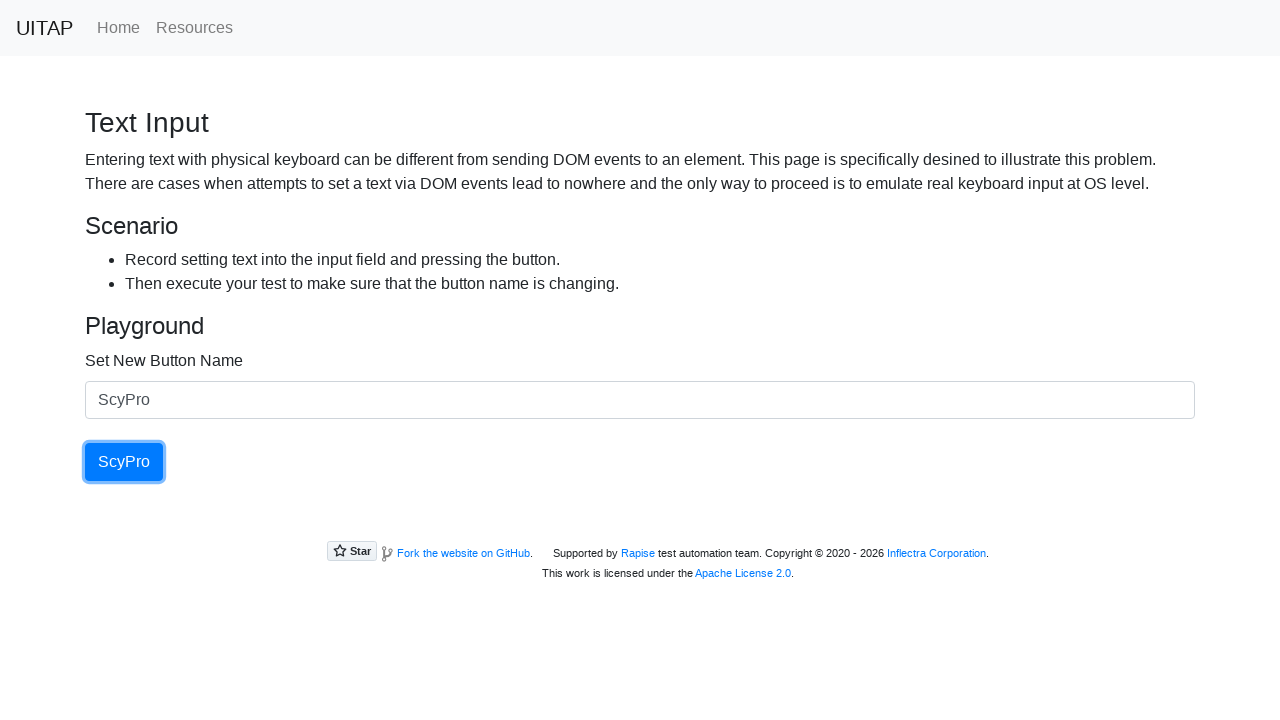